Navigates to a blog page and verifies that table data is present and accessible

Starting URL: http://omayo.blogspot.com/

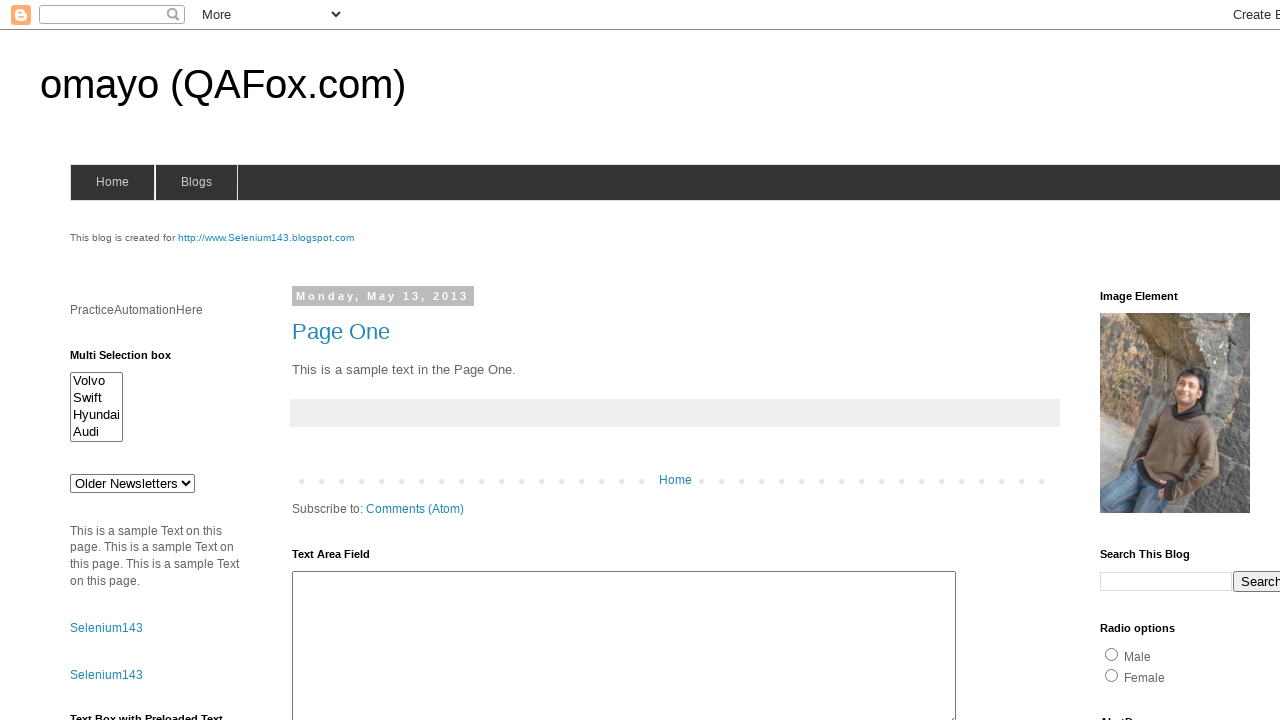

Navigated to blog page at http://omayo.blogspot.com/
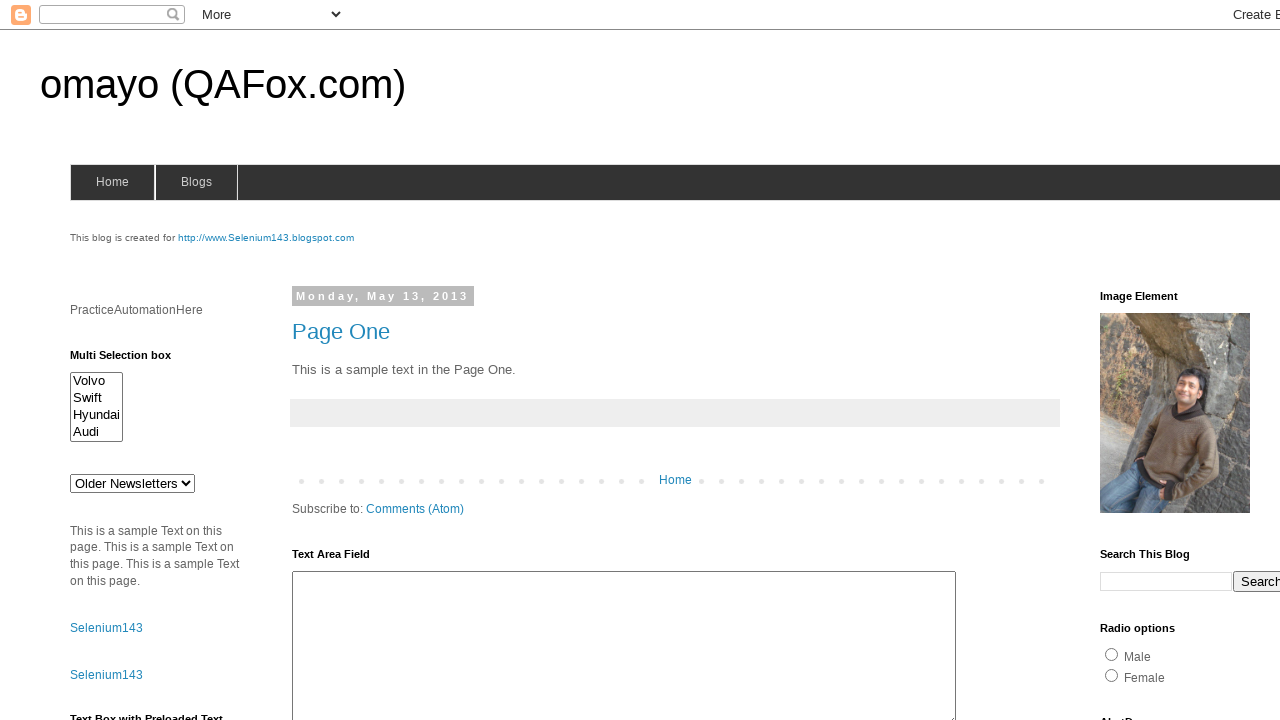

Table #table1 is present on the page
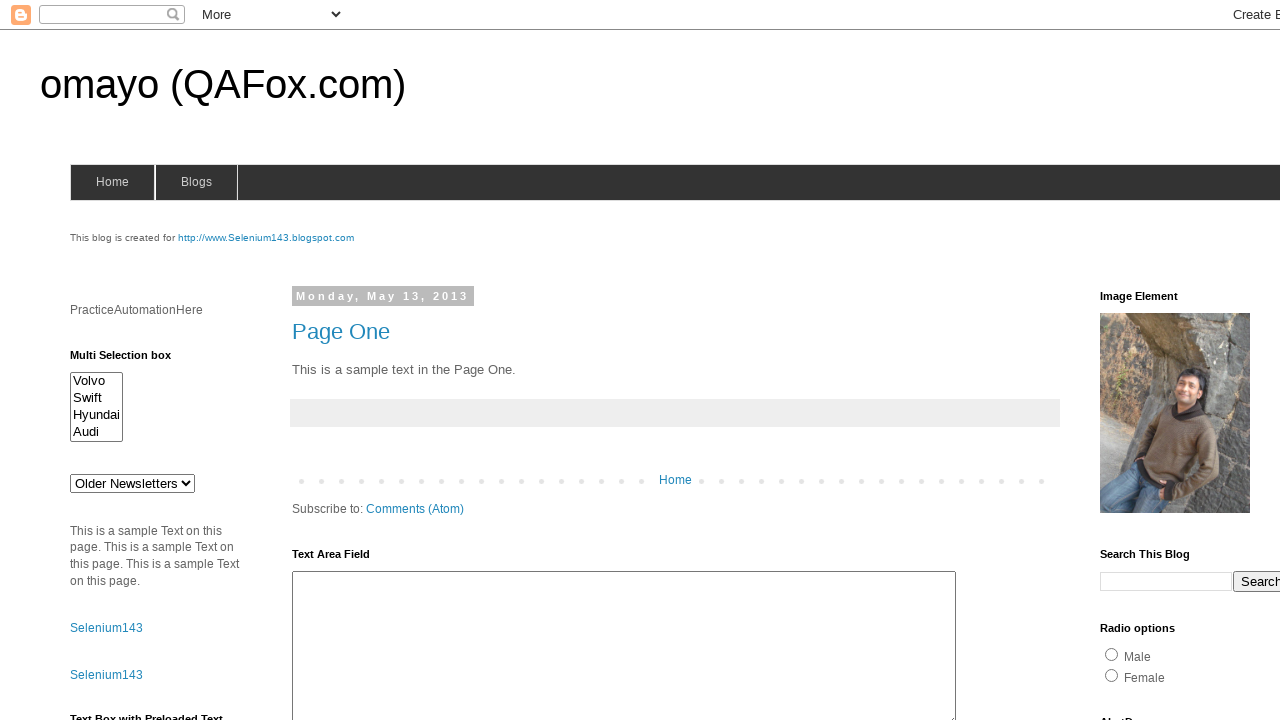

Table data cells are accessible in table #table1
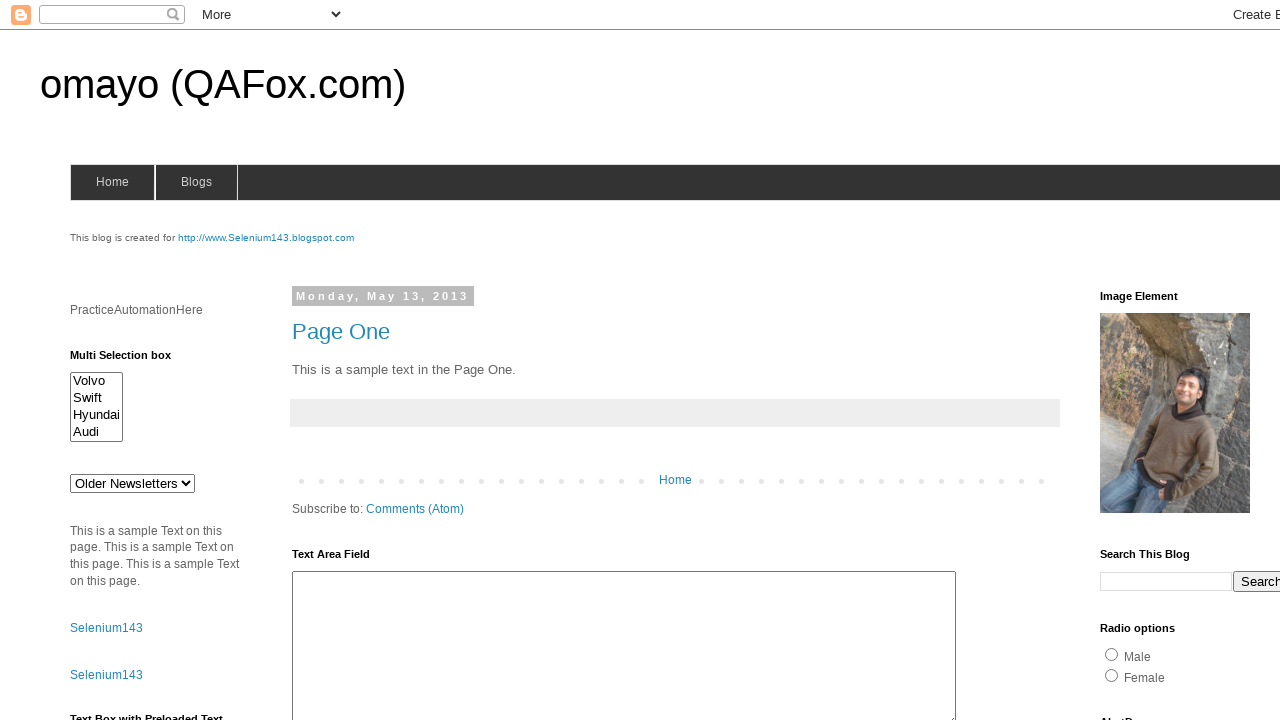

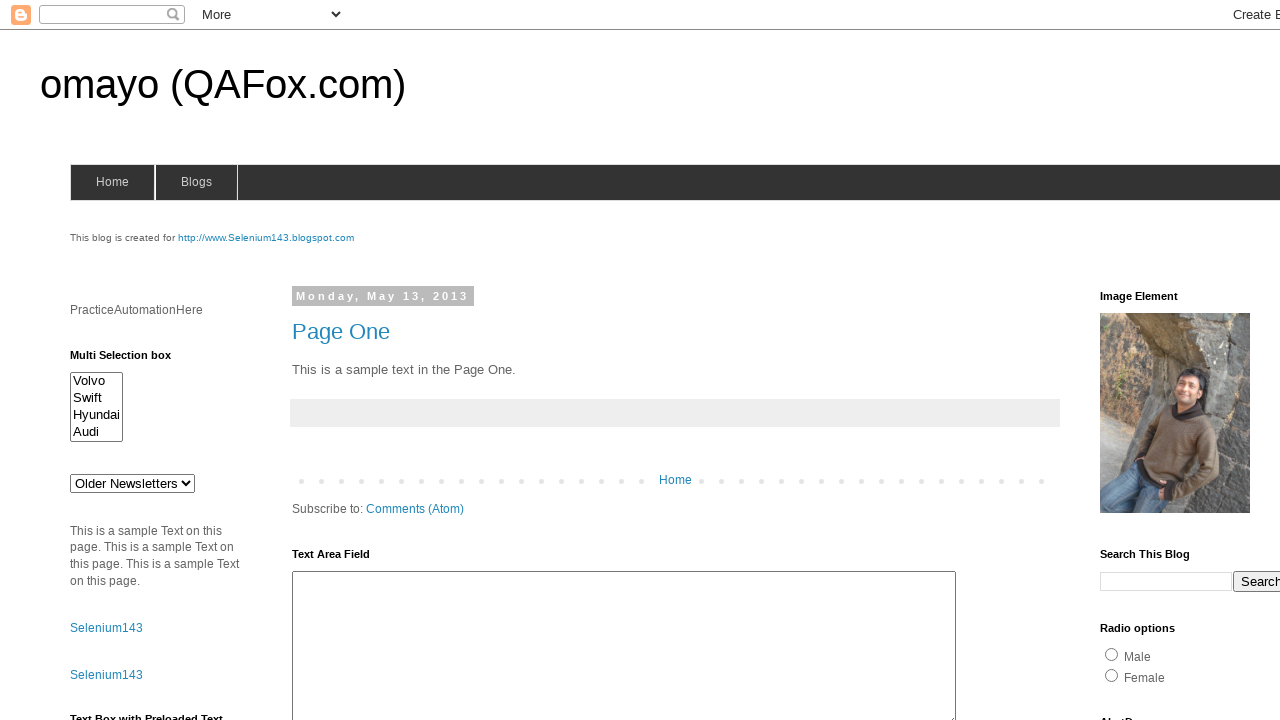